Tests opting out of A/B tests by adding an Optimizely opt-out cookie after visiting the page, then refreshing to verify the page shows "No A/B Test" heading.

Starting URL: http://the-internet.herokuapp.com/abtest

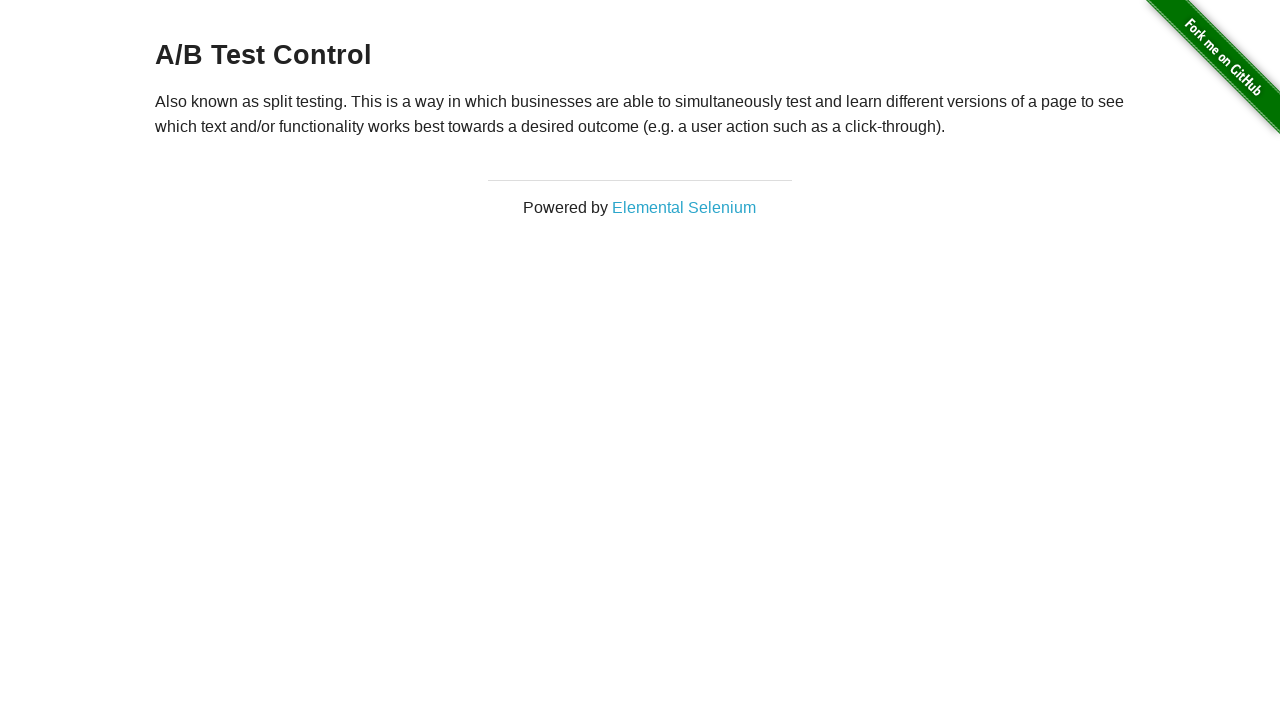

Located h3 heading element
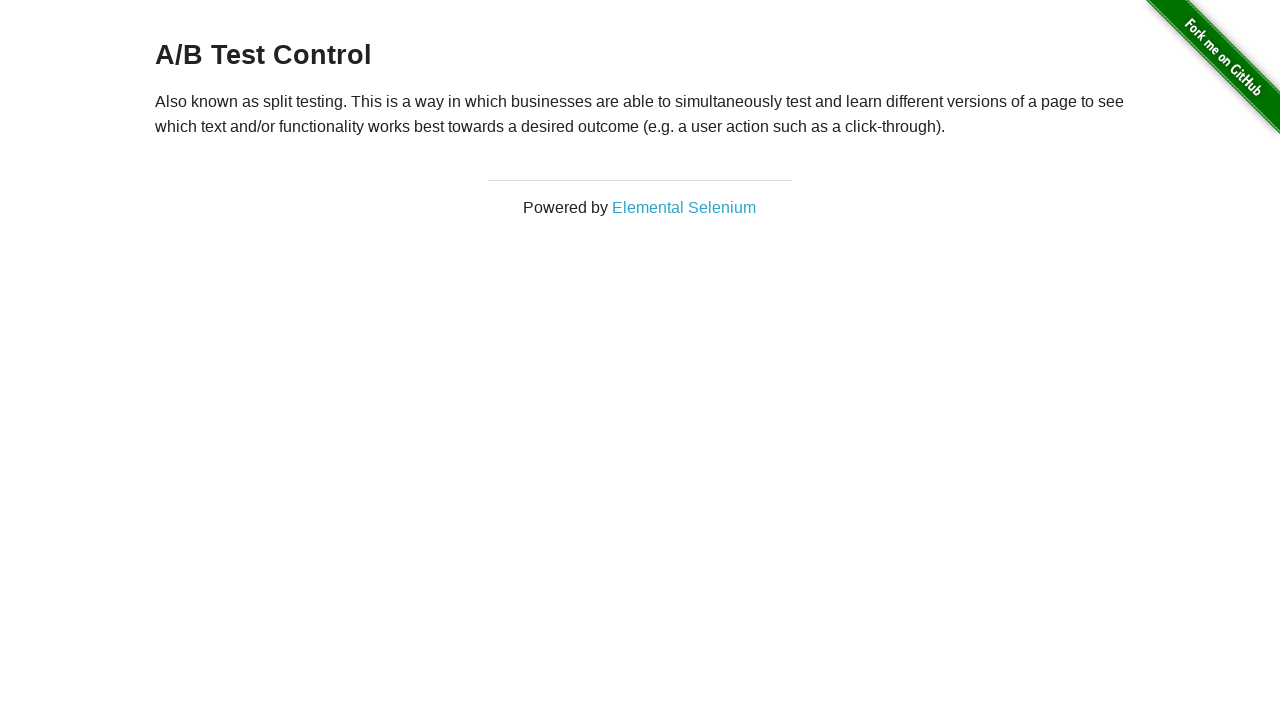

Verified initial heading starts with 'A/B Test'
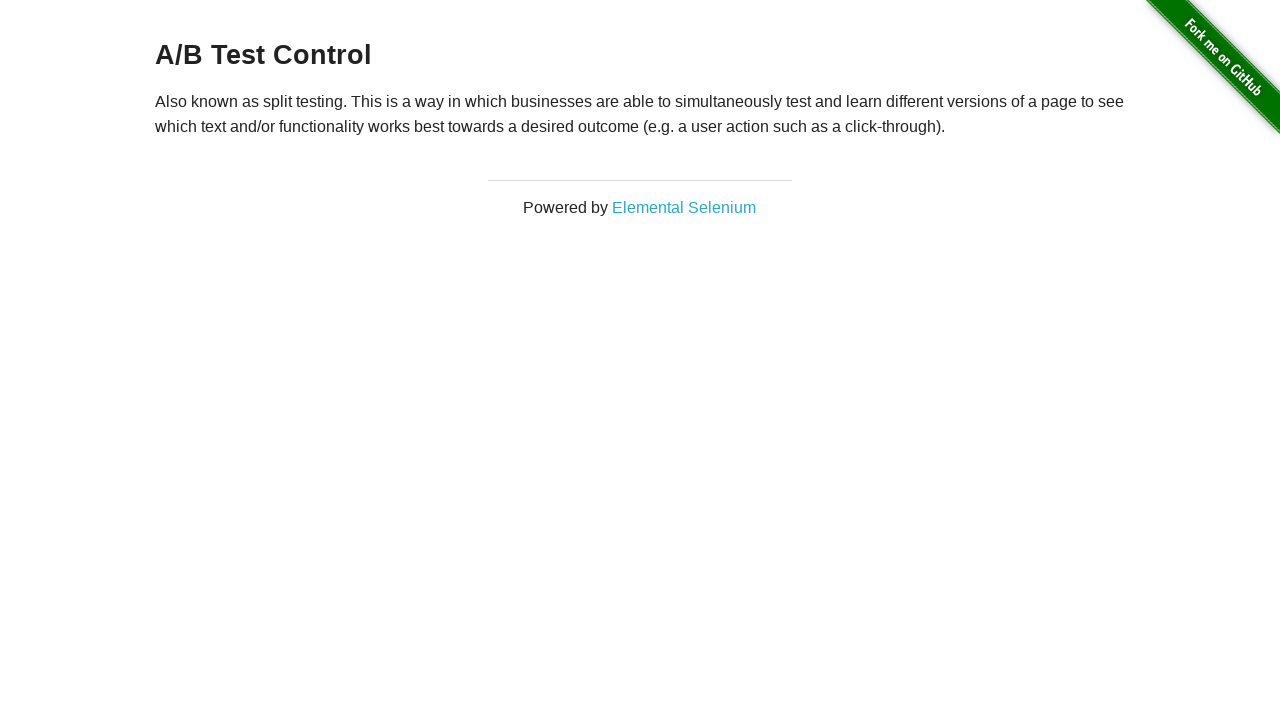

Added Optimizely opt-out cookie to context
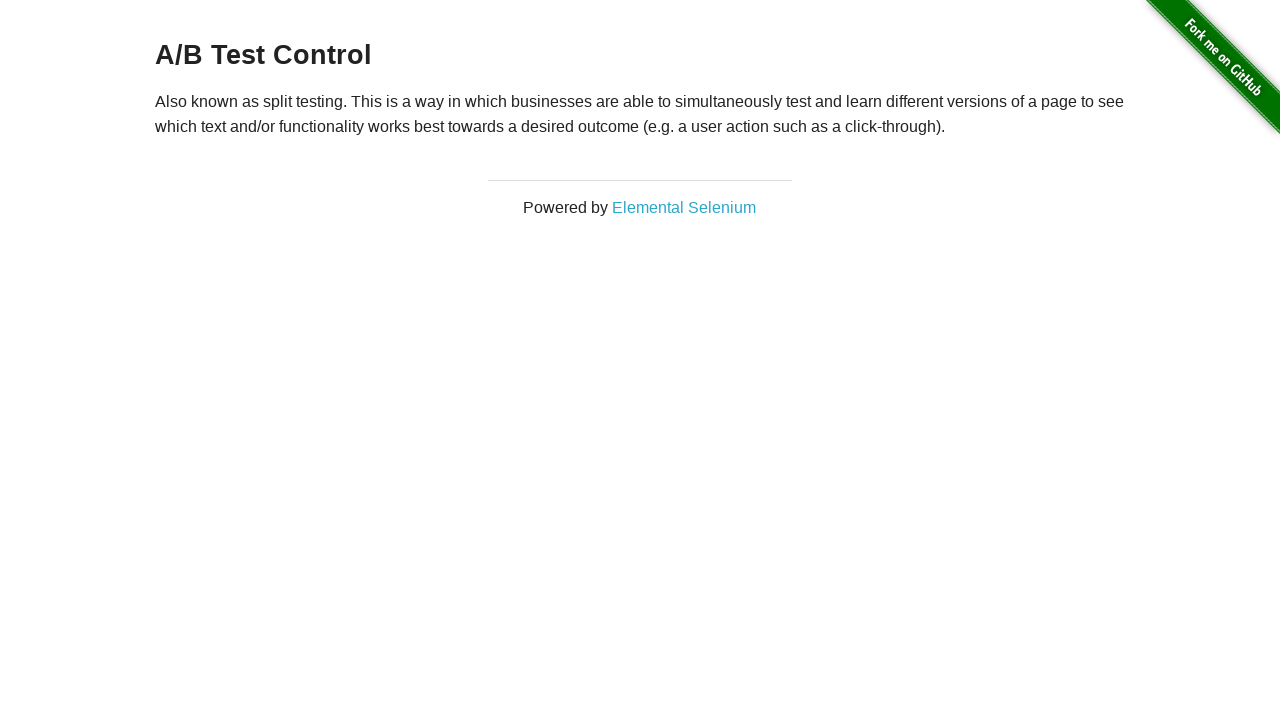

Reloaded page to apply opt-out cookie
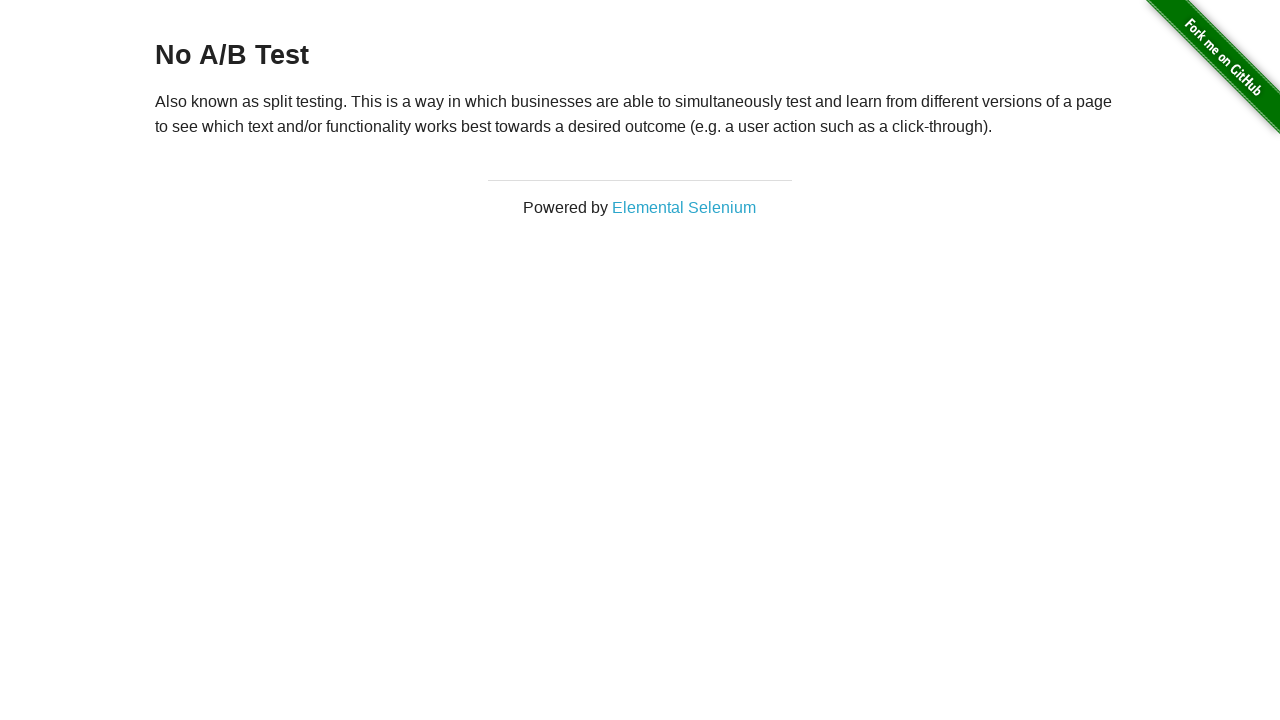

Retrieved h3 heading text after page reload
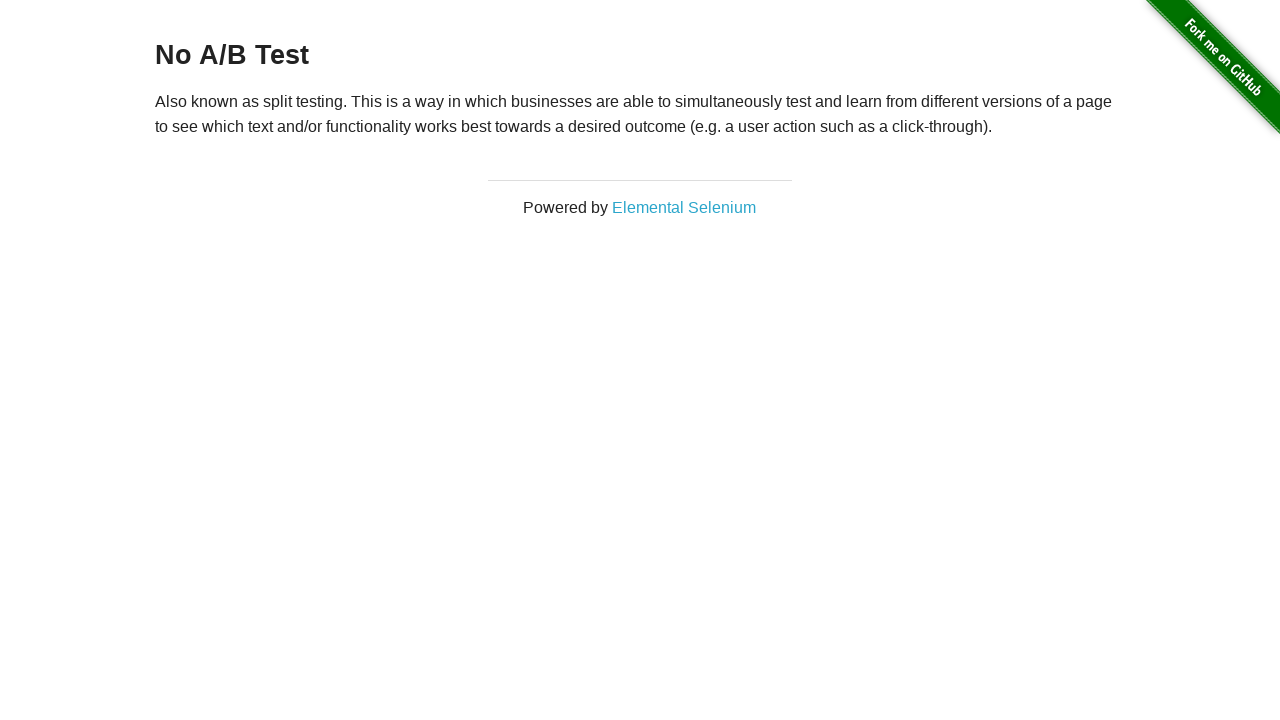

Verified heading starts with 'No A/B Test' - opt-out successful
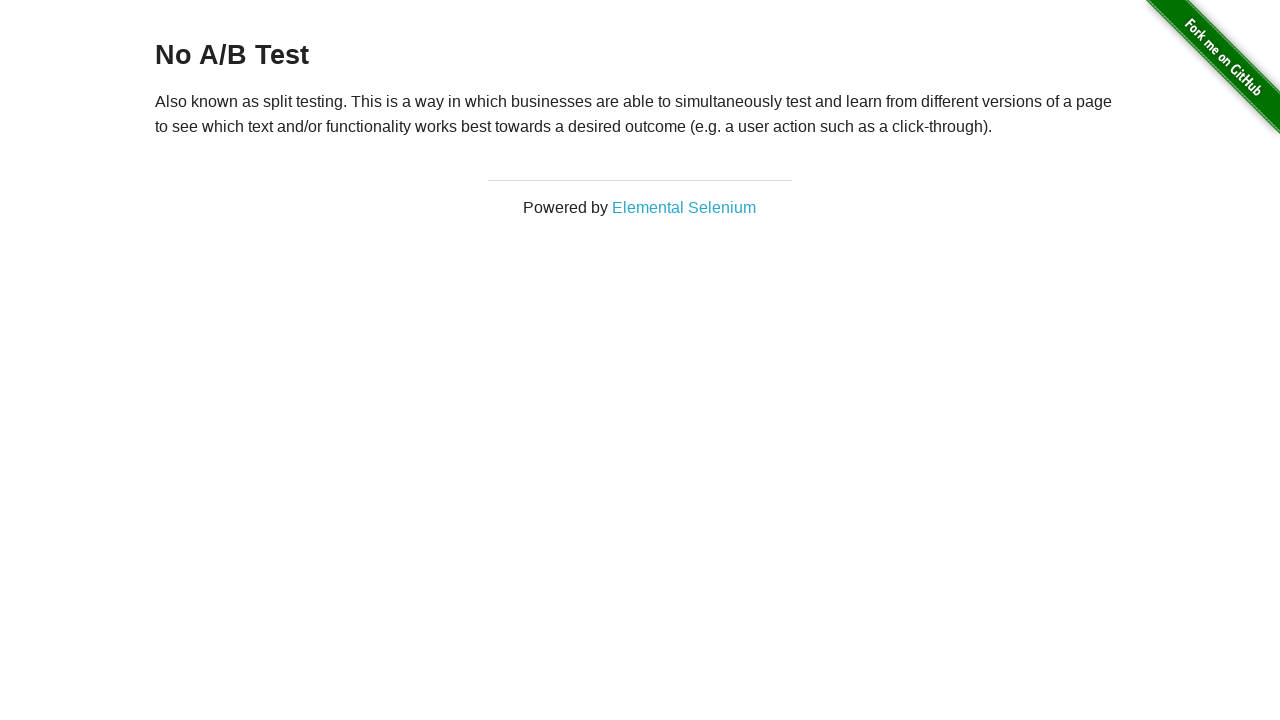

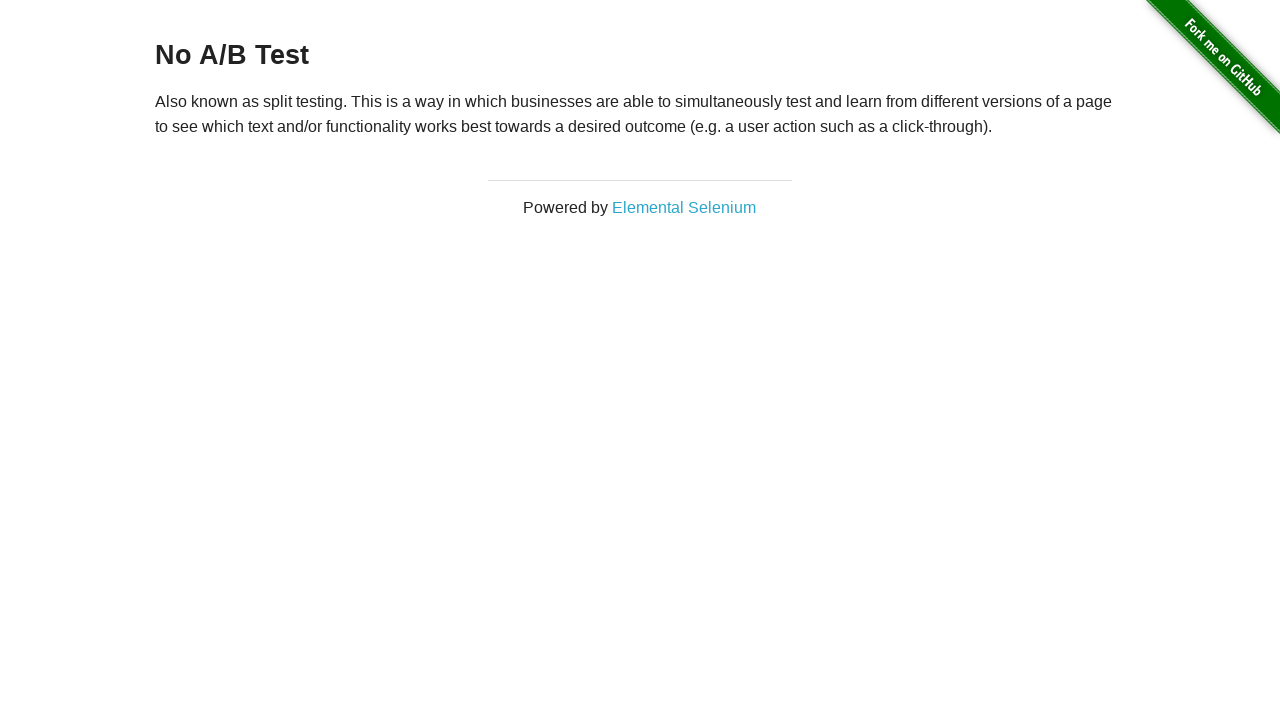